Tests form interaction by locating a text input field using XPath with multiple conditions and filling it with text

Starting URL: https://www.hyrtutorials.com/p/add-padding-to-containers.html

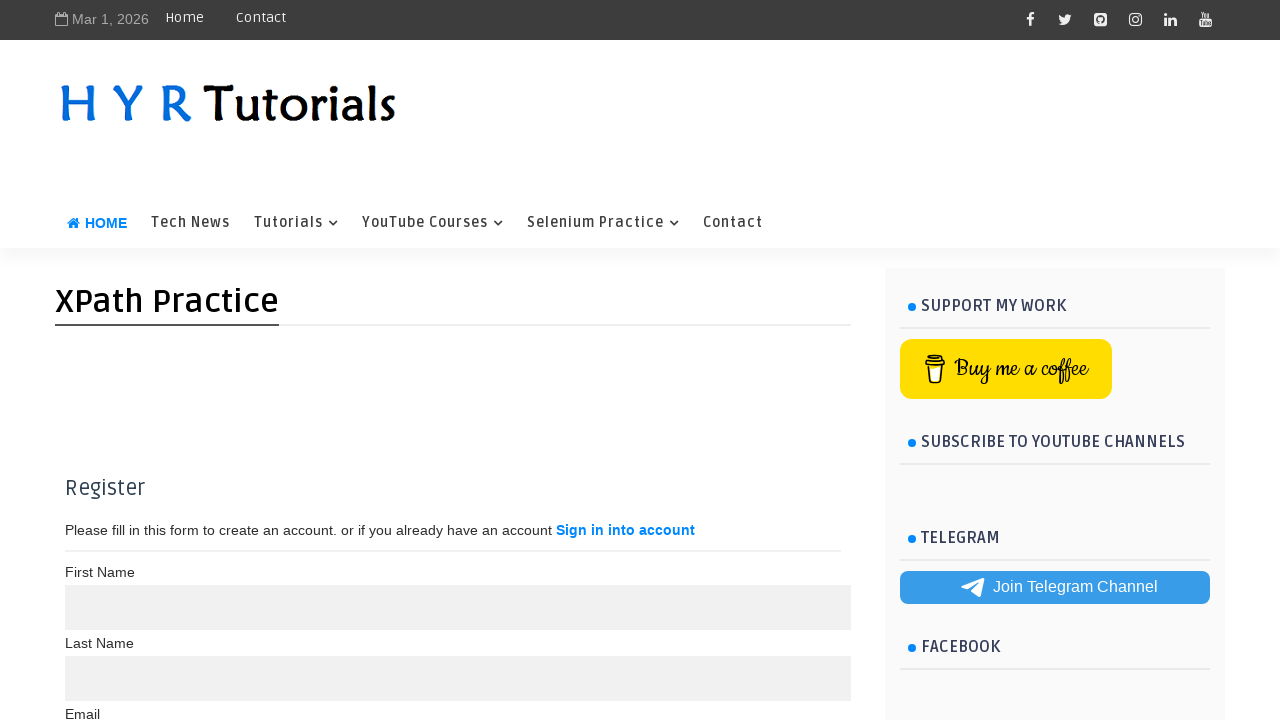

Scrolled down the page by 300 pixels
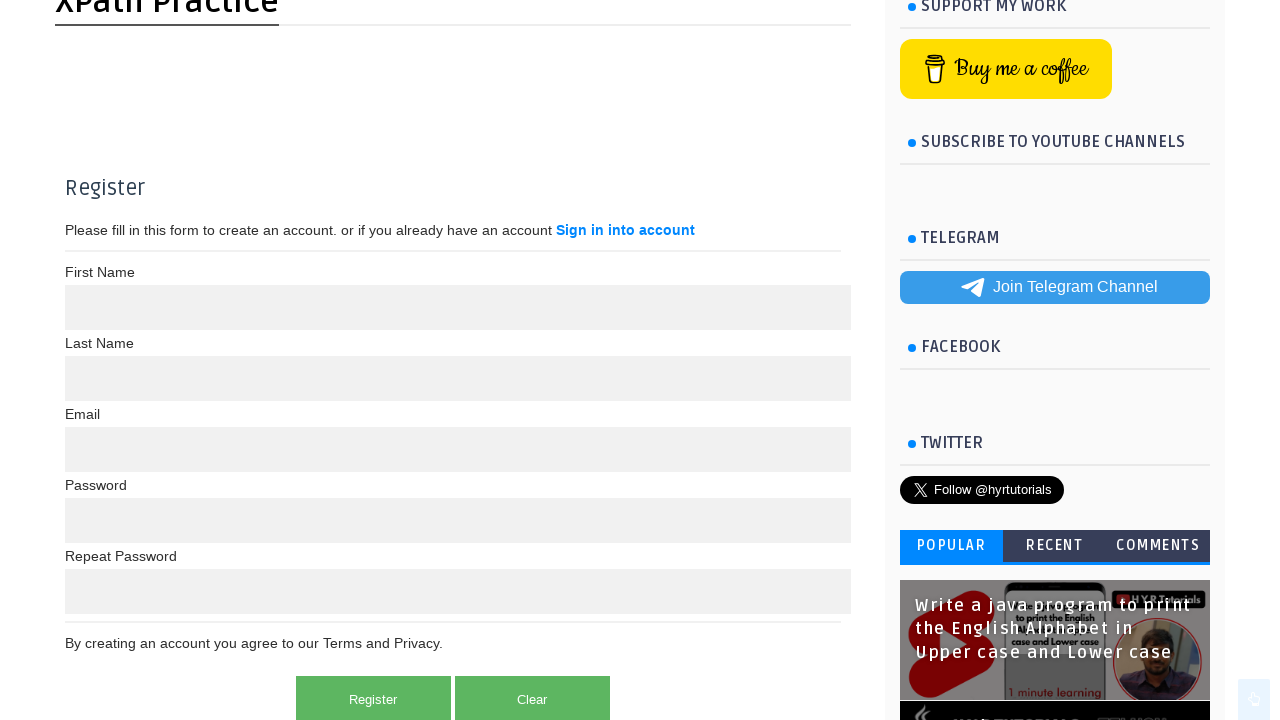

Filled text input field located by XPath with multiple conditions (name='name' and type='text') with 'Using Xpath With Both Conditions Satisify' on //input[@name='name' and @type='text'][2]
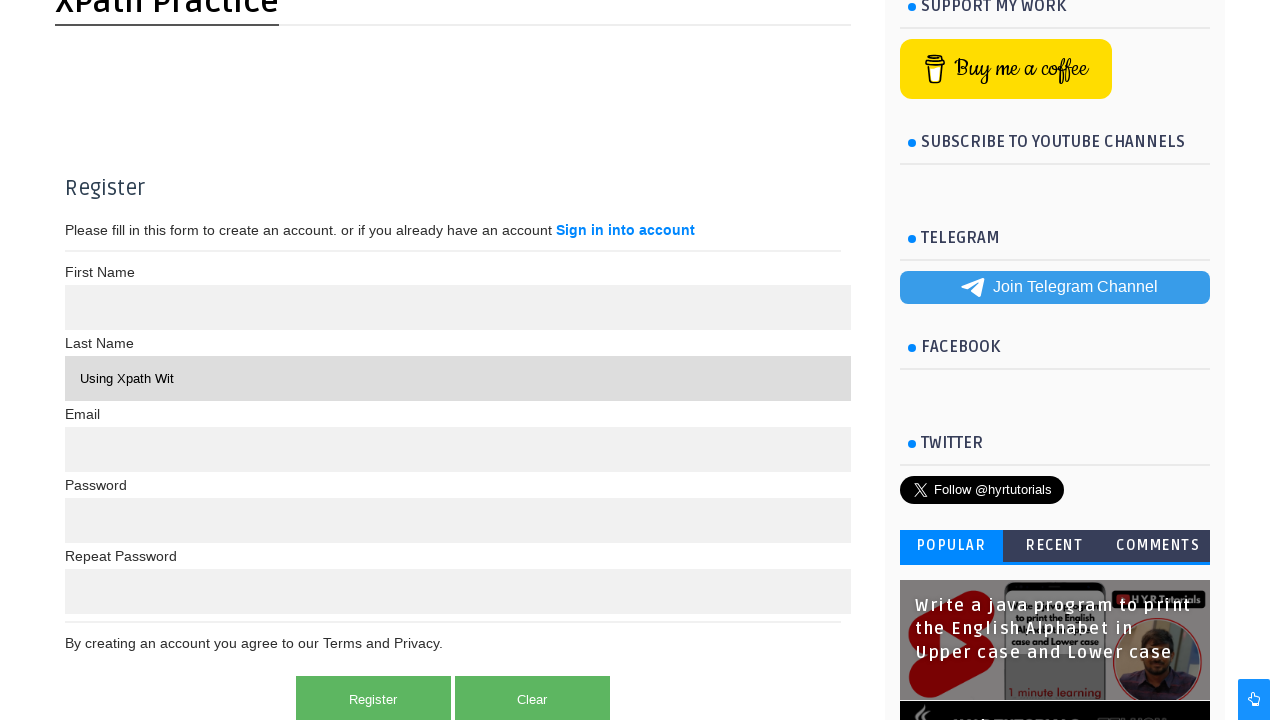

Waited 1000ms to observe the result
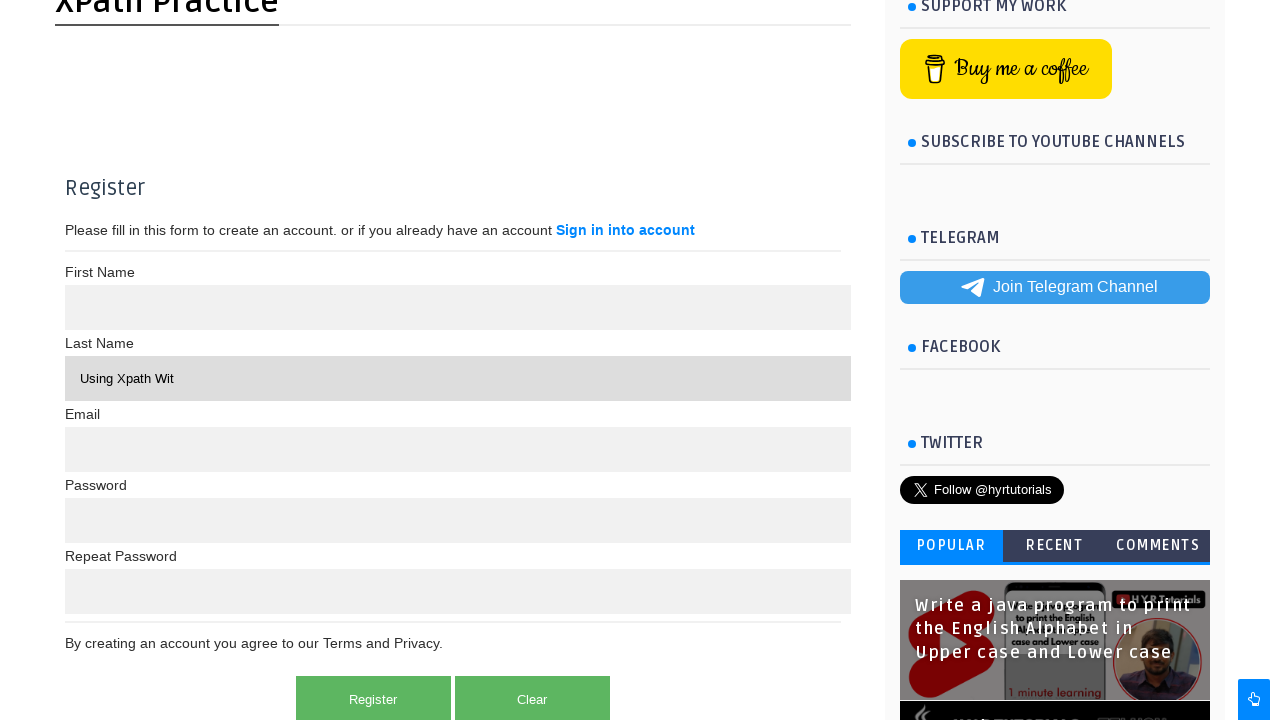

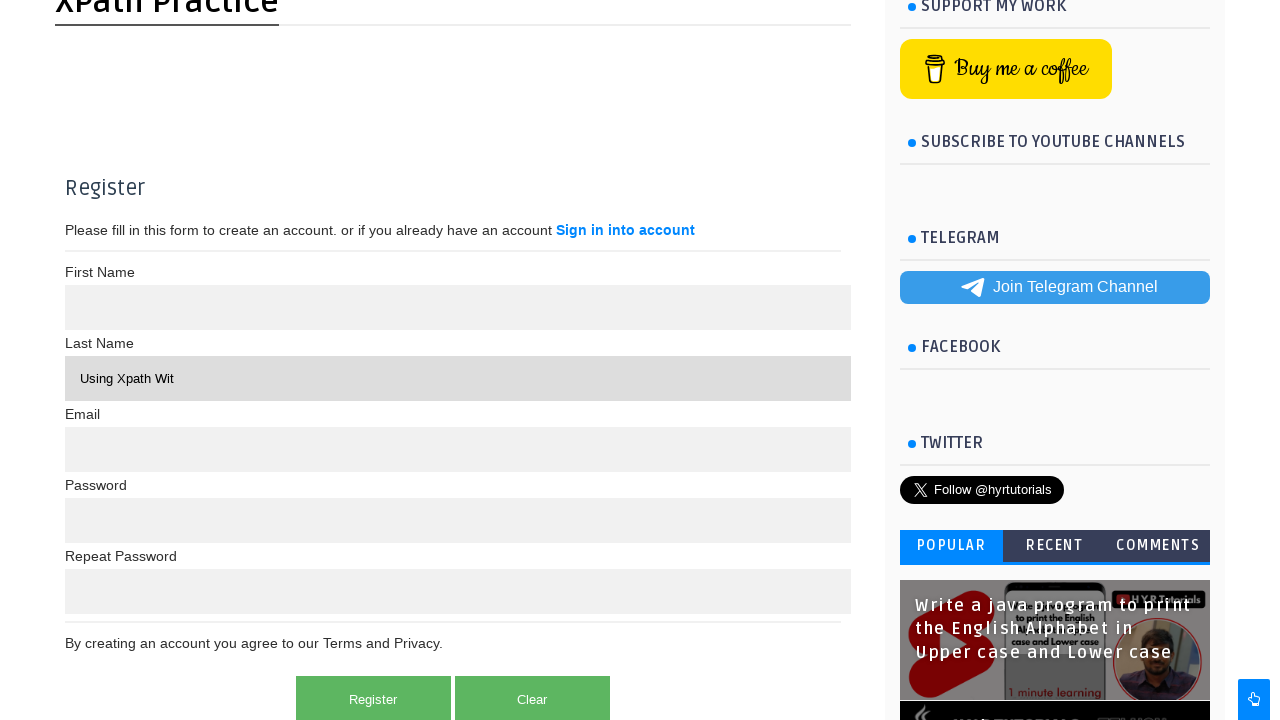